Tests hover functionality by navigating to the hovers page, hovering over a user image, and verifying the hidden username text becomes visible

Starting URL: http://the-internet.herokuapp.com

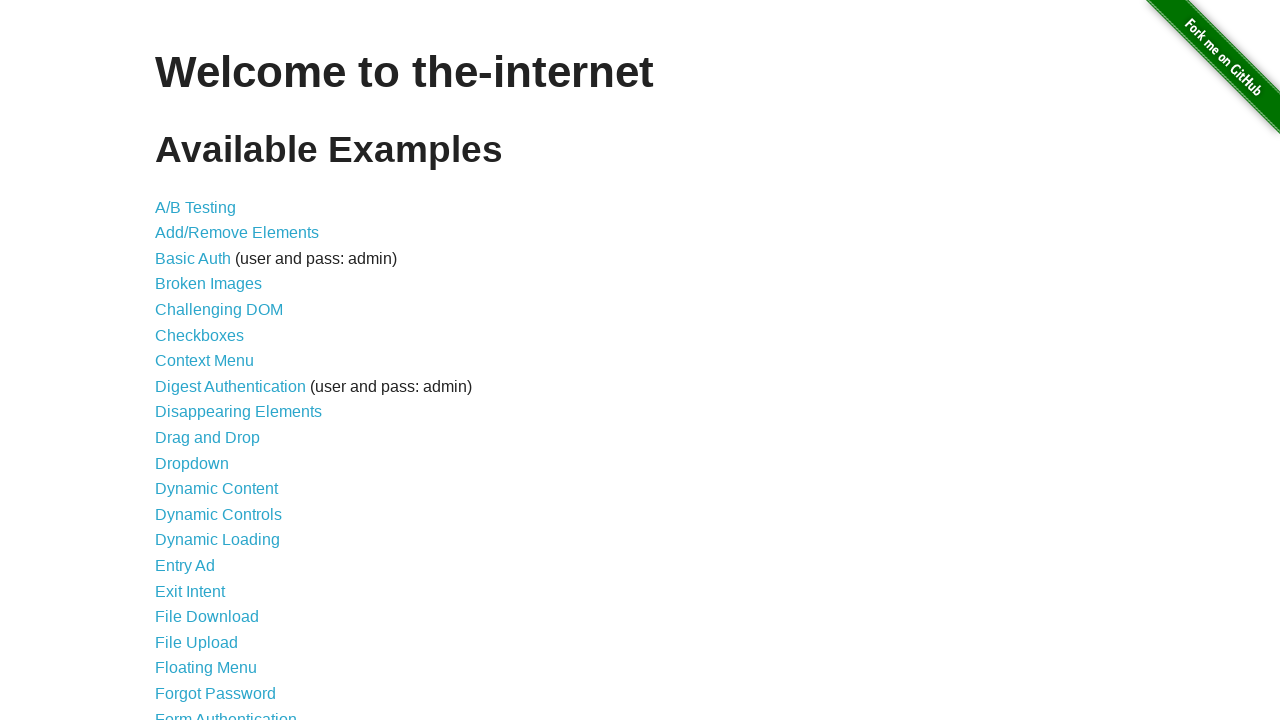

Clicked on hovers link to navigate to hovers page at (180, 360) on a[href='/hovers']
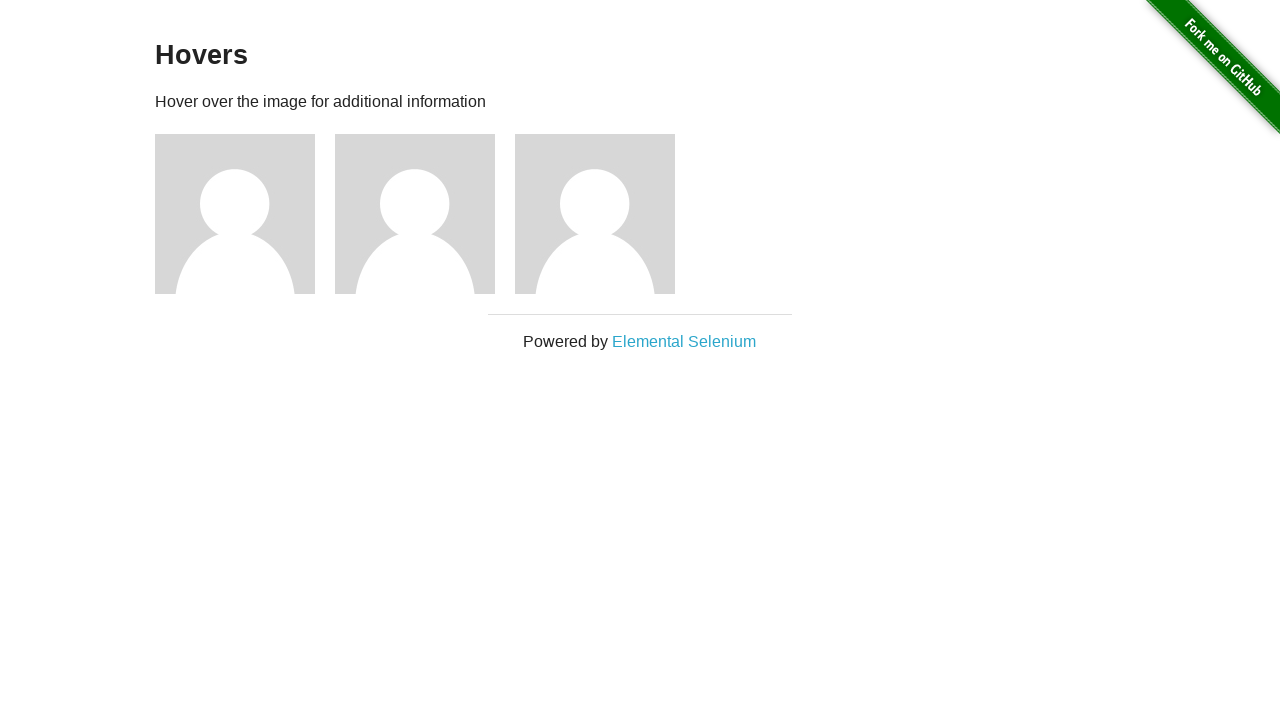

Hovers page loaded and h3 heading is visible
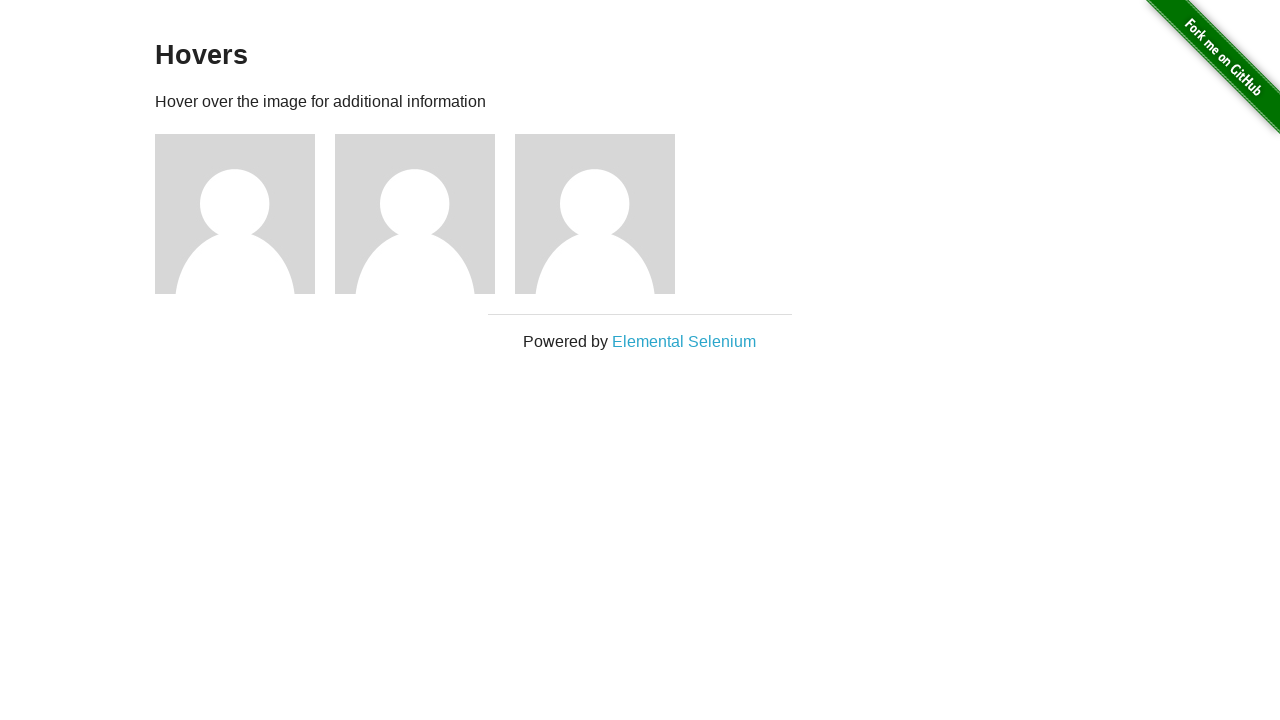

Hovered over the second user's image at (415, 214) on xpath=//a[@href='/users/2']/../../img
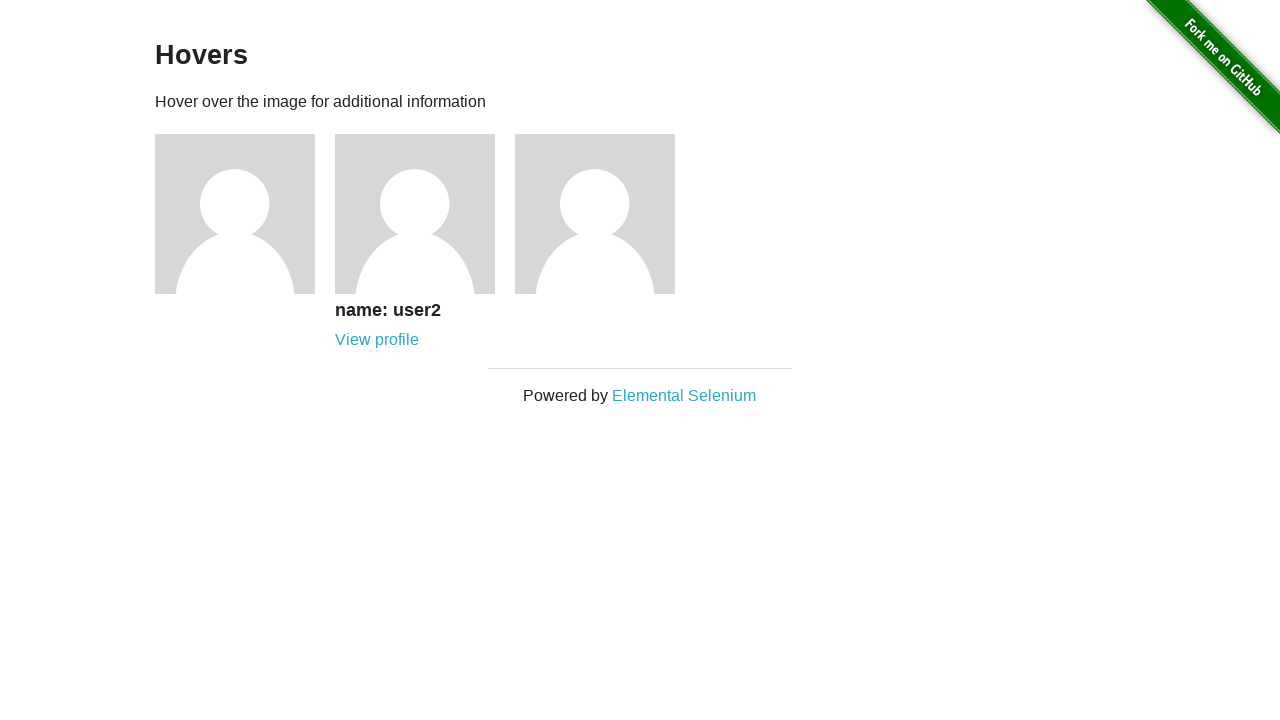

Hidden username text became visible after hover
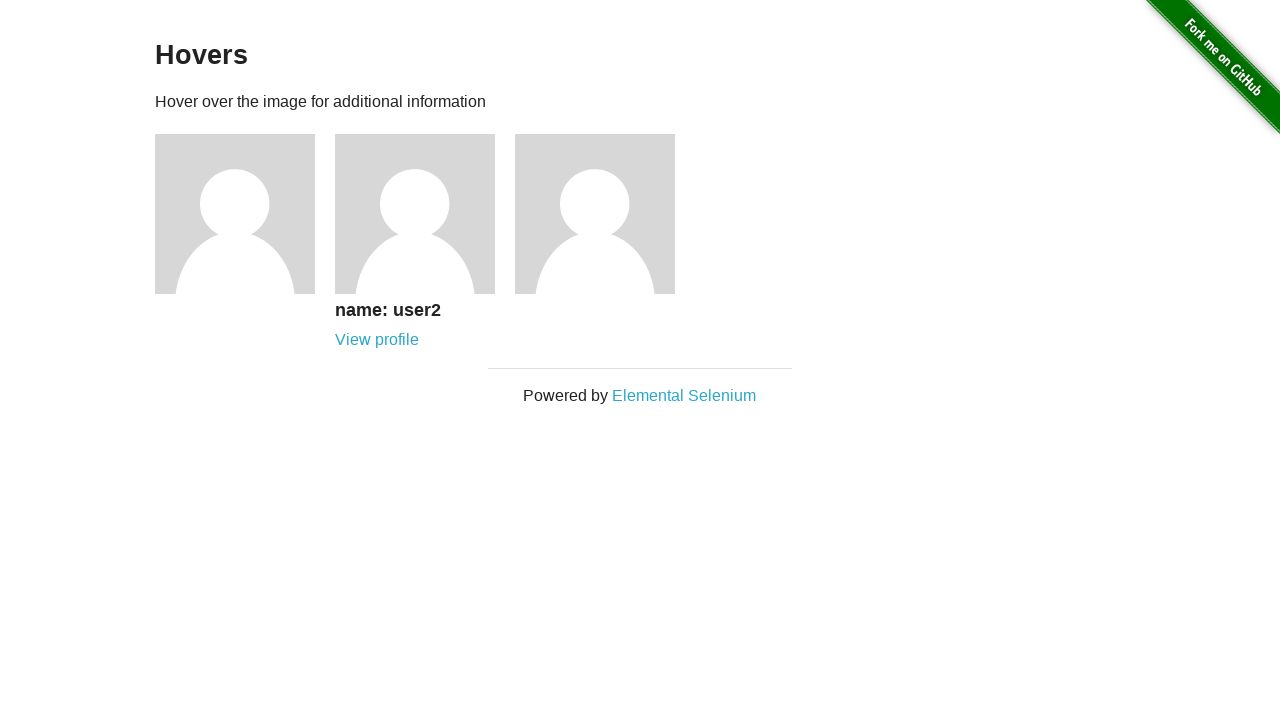

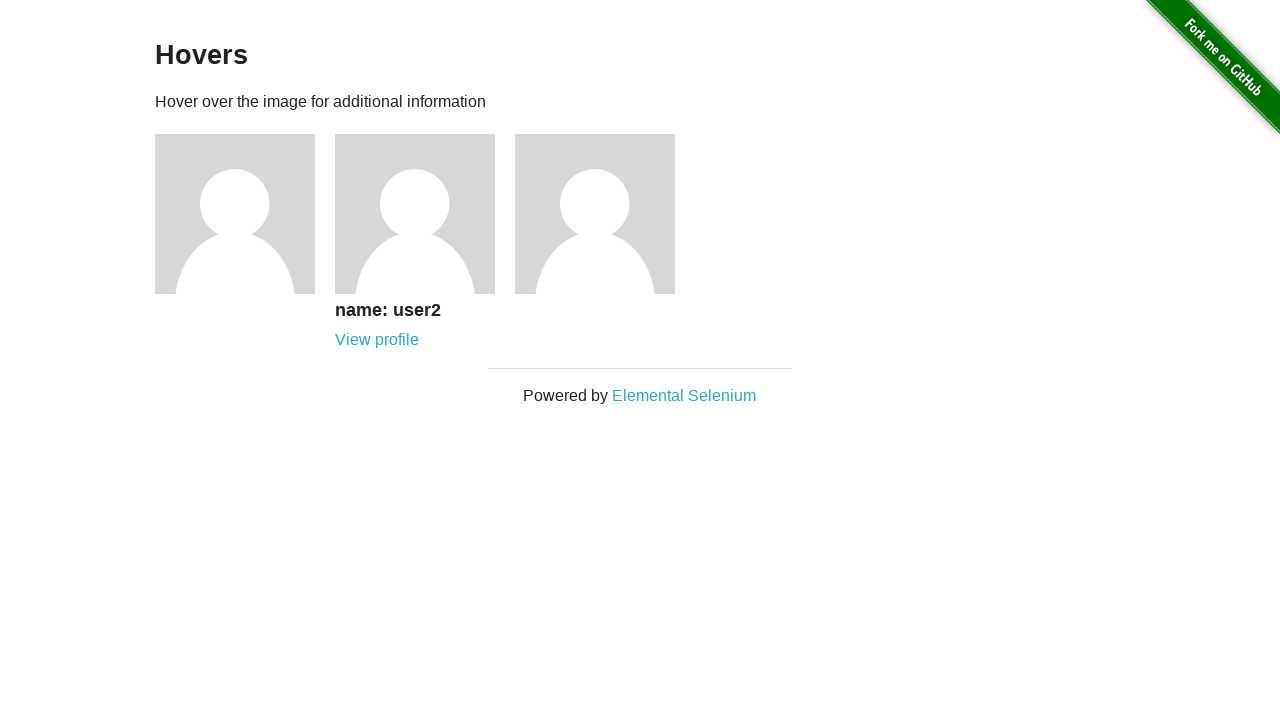